Navigates to the 99 Bottles of Beer website and clicks on a song link in the main content area

Starting URL: https://www.99-bottles-of-beer.net/

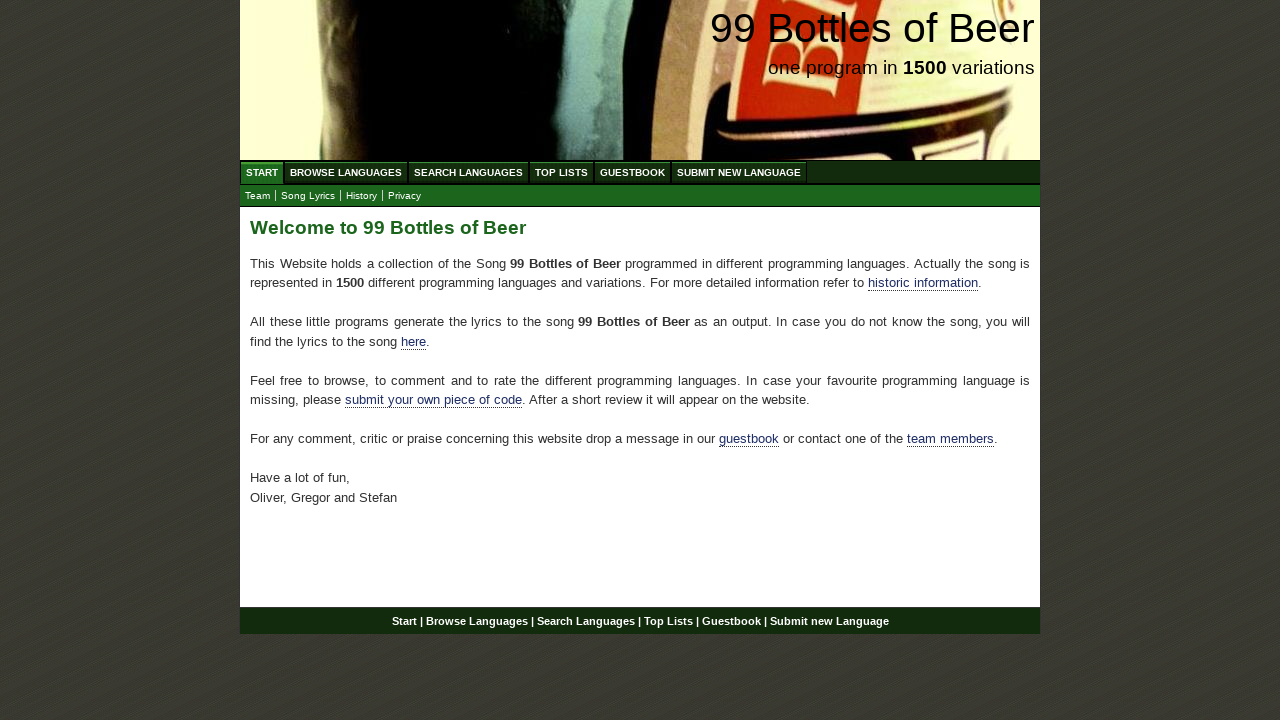

Navigated to 99 Bottles of Beer website
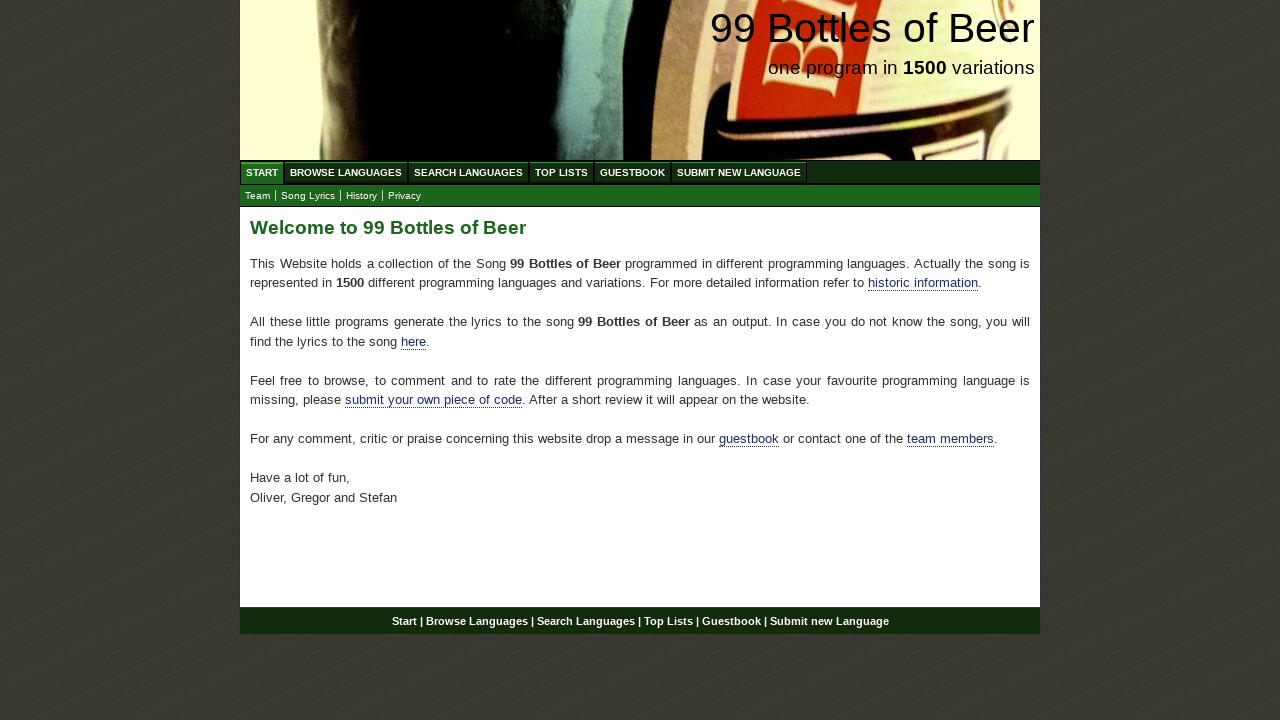

Clicked on song link in main content area at (414, 341) on xpath=//*[@id='main']/p[2]/a
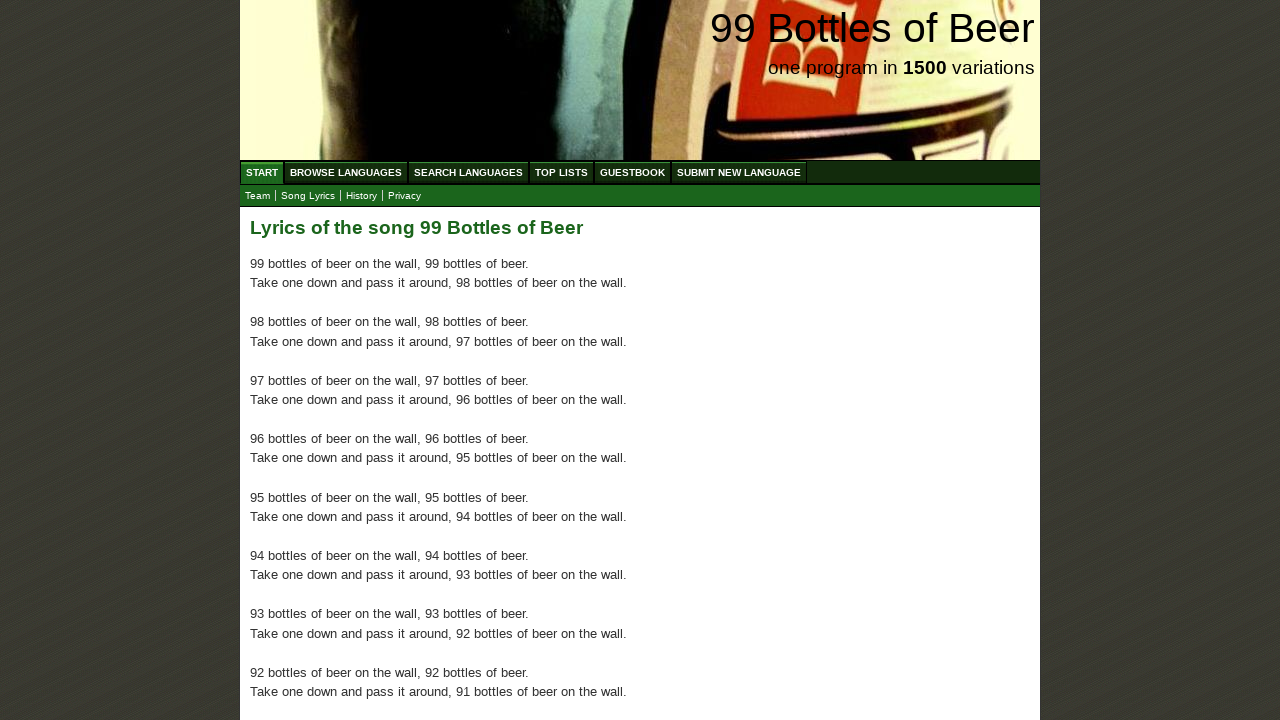

Page navigation completed and network idle
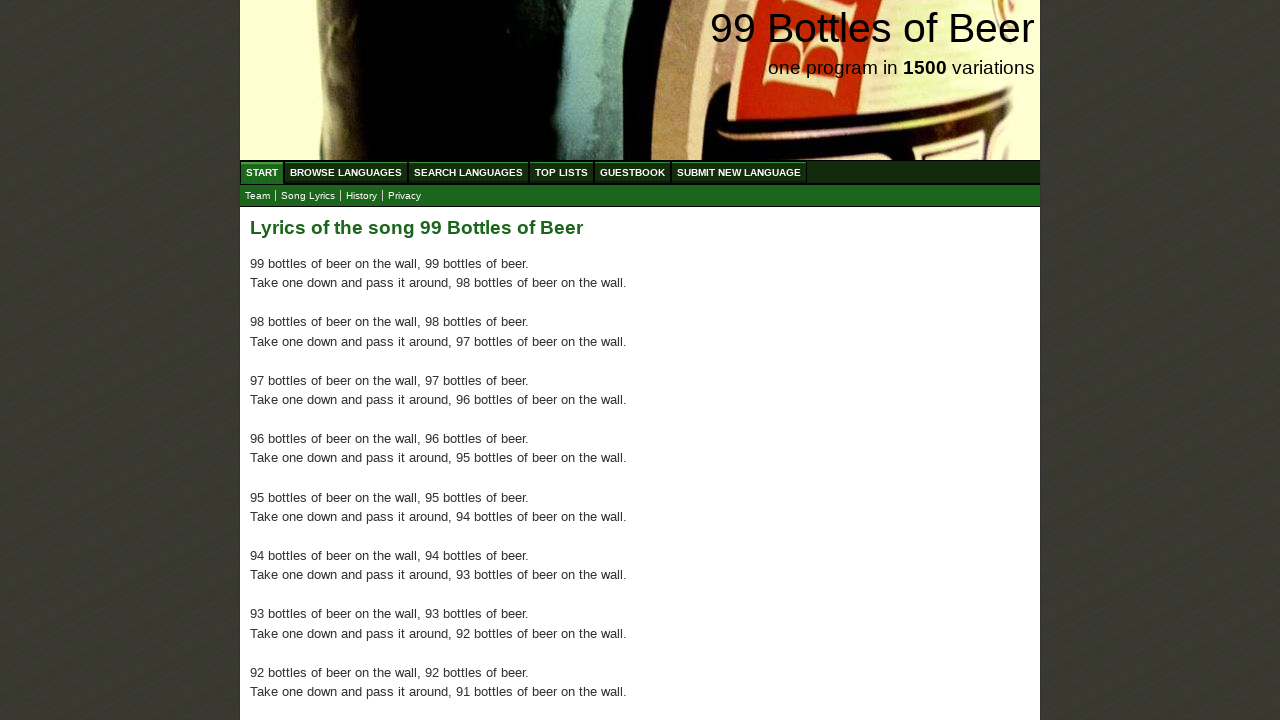

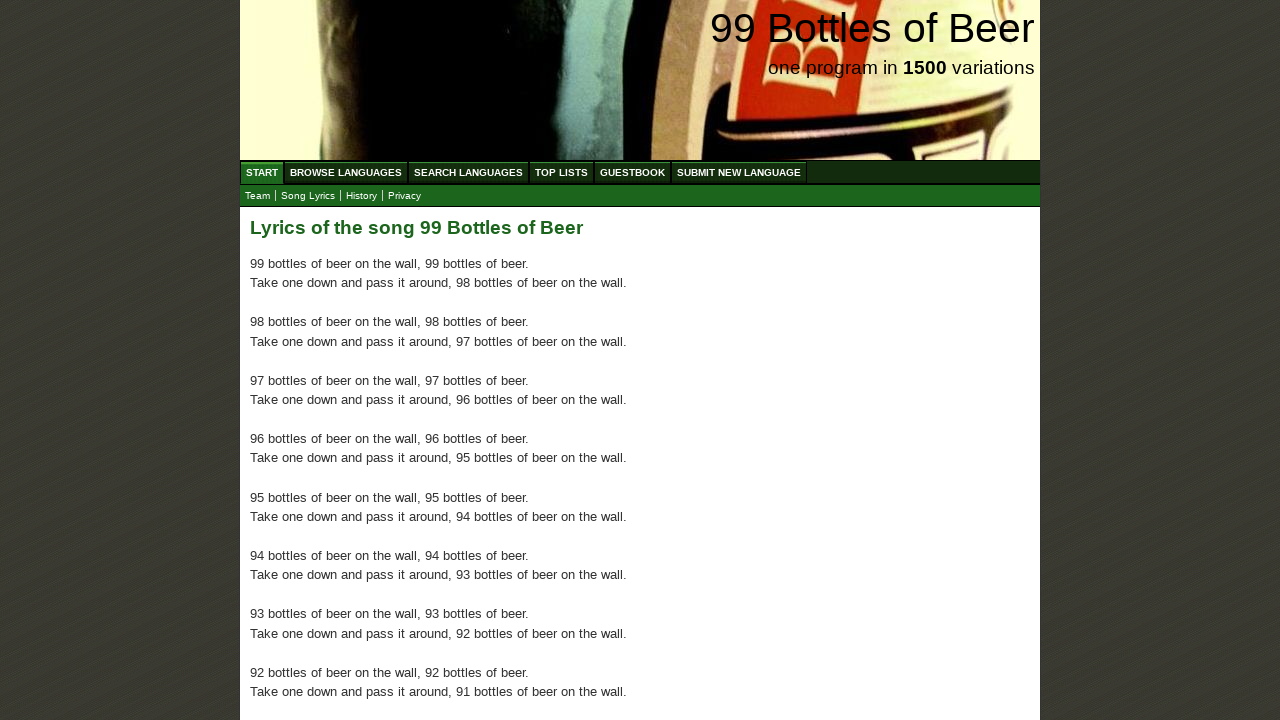